Navigates to the RedBus website

Starting URL: https://www.redbus.in/

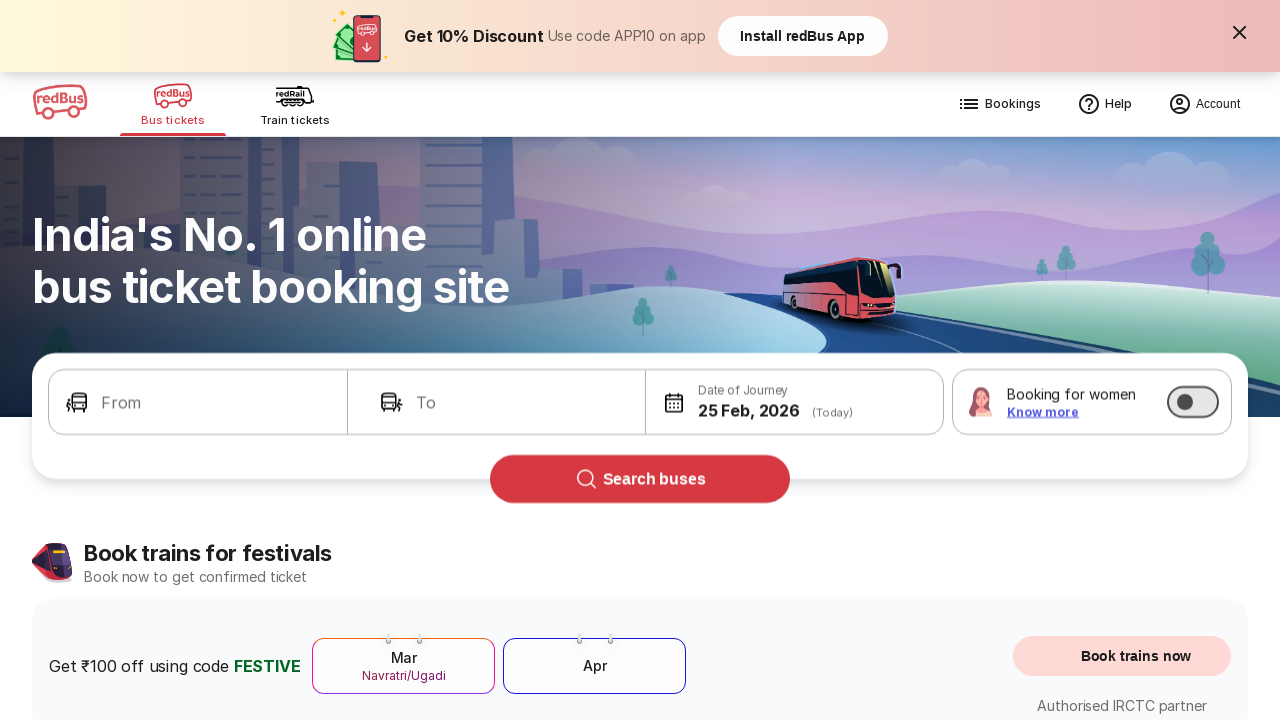

Navigated to RedBus website (https://www.redbus.in/)
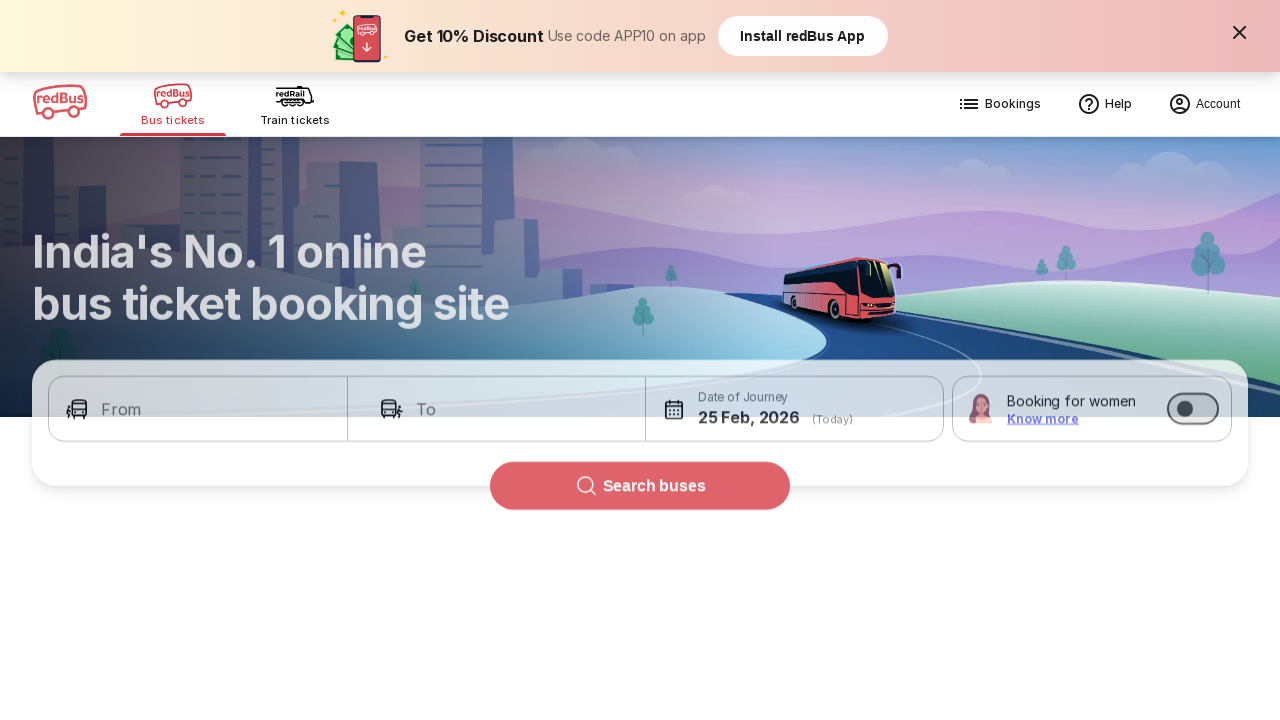

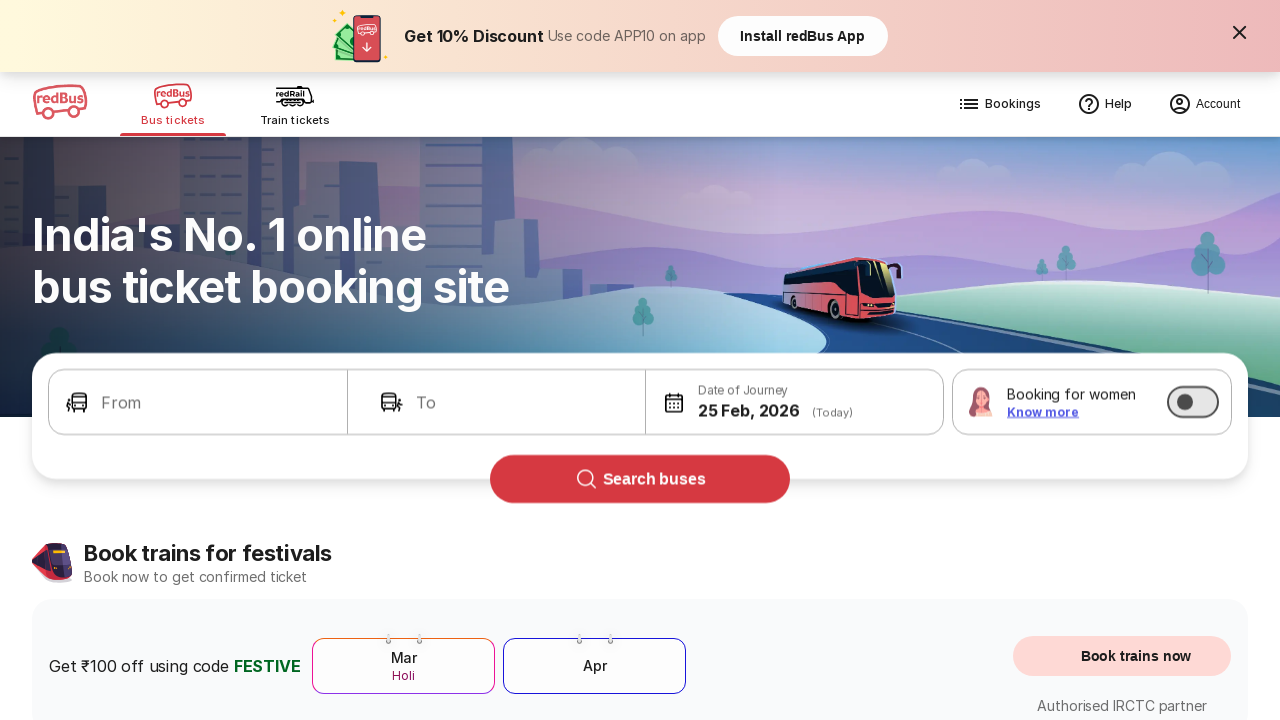